Tests contact form validation by entering an invalid website URL format while filling other fields correctly and submitting.

Starting URL: https://bluescapeqainterview.wordpress.com/contact/

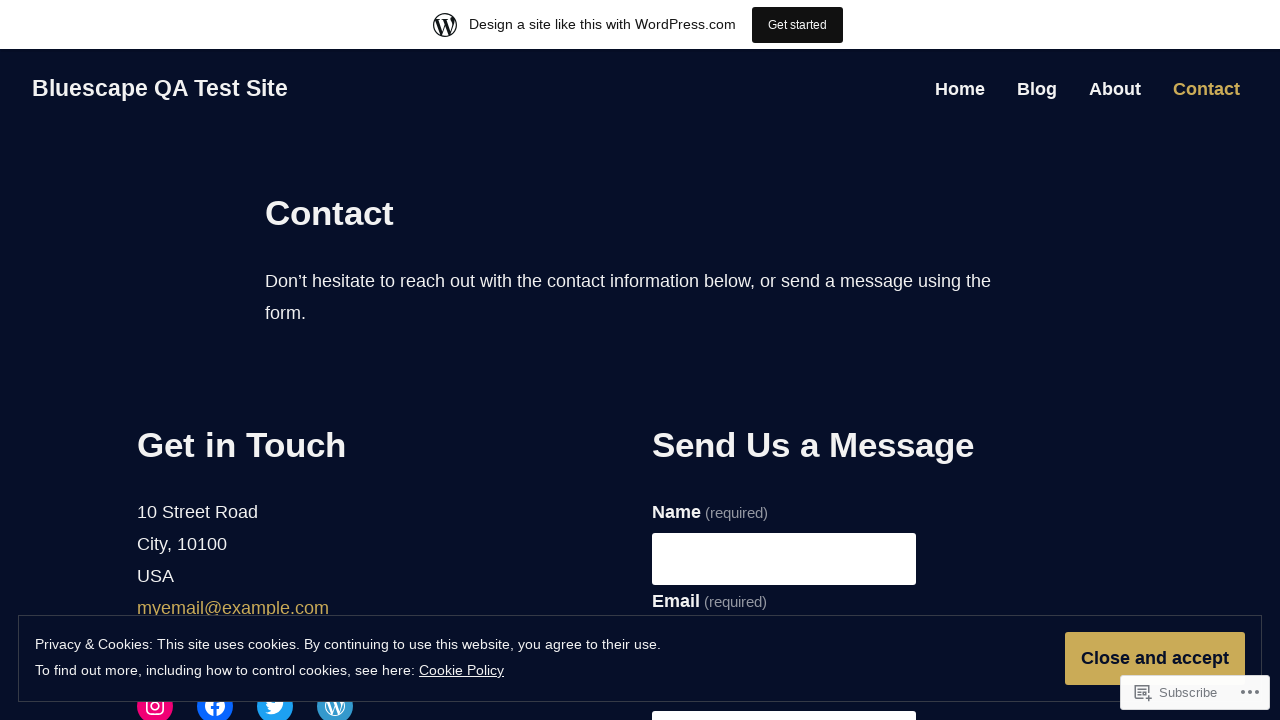

Clicked name input field at (784, 559) on input[name="g7-name"]
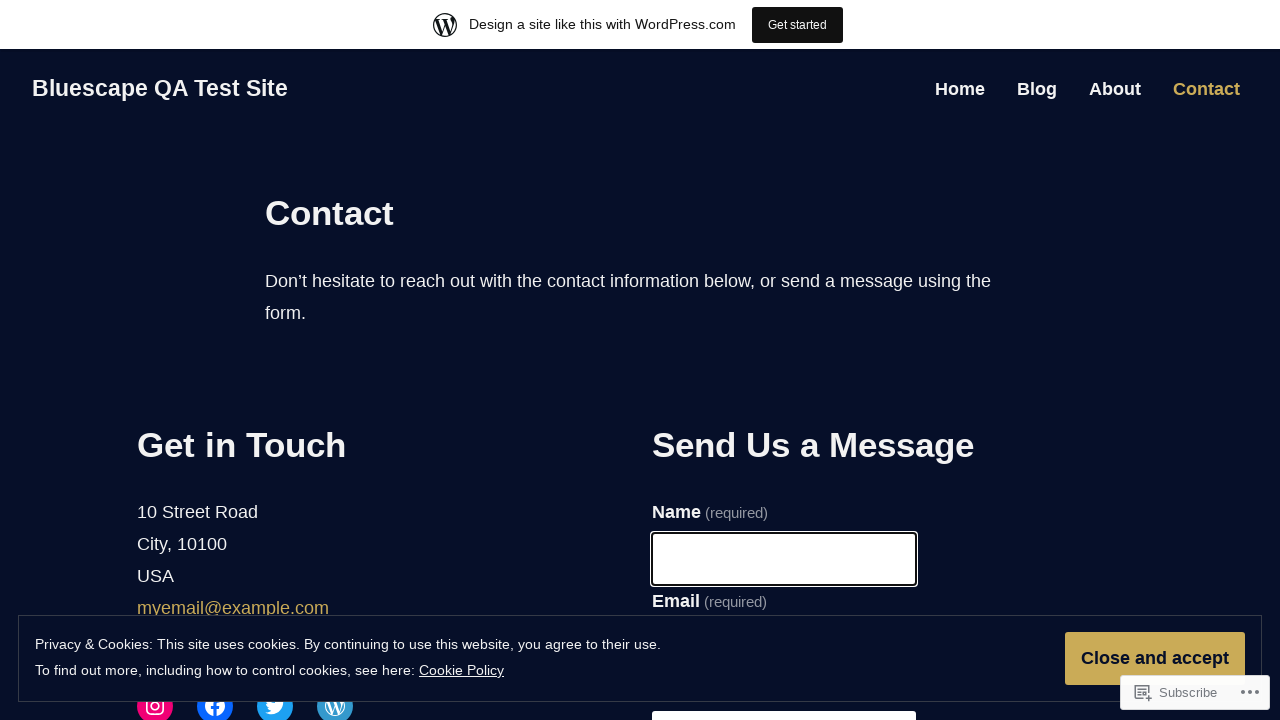

Filled name field with 'Bob Wilson' on input[name="g7-name"]
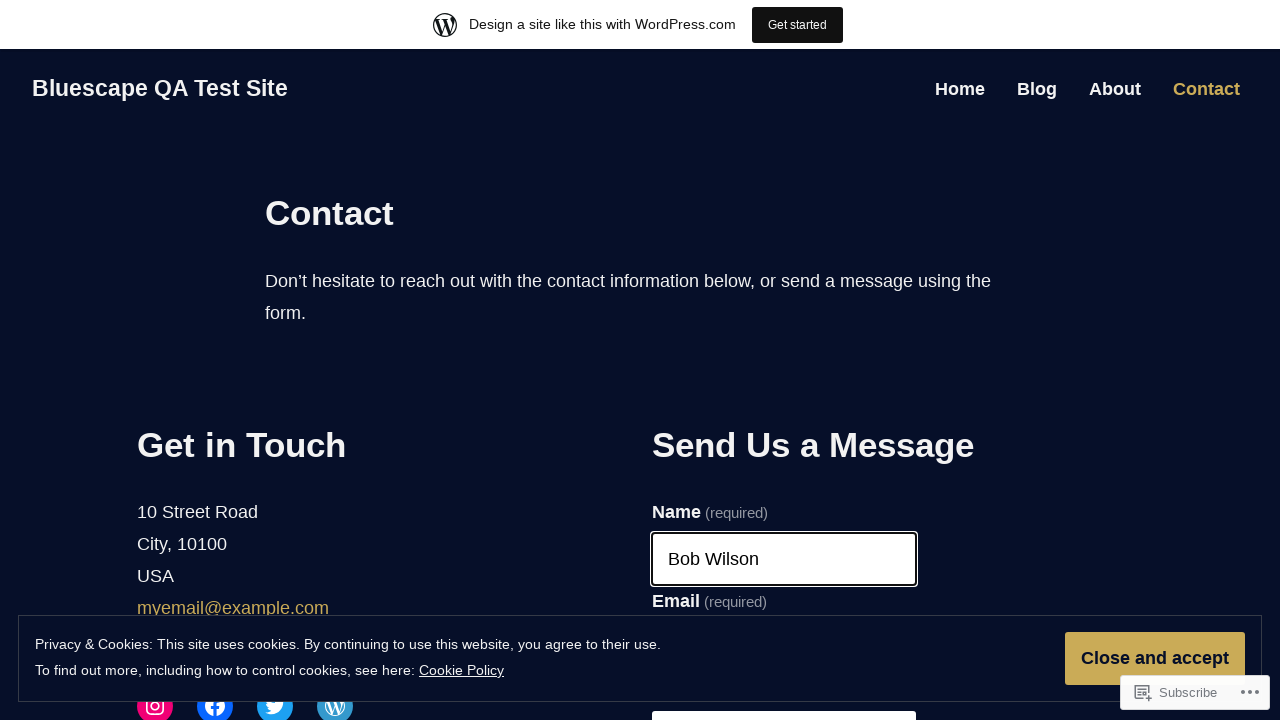

Clicked email input field at (784, 360) on input[name="g7-email"]
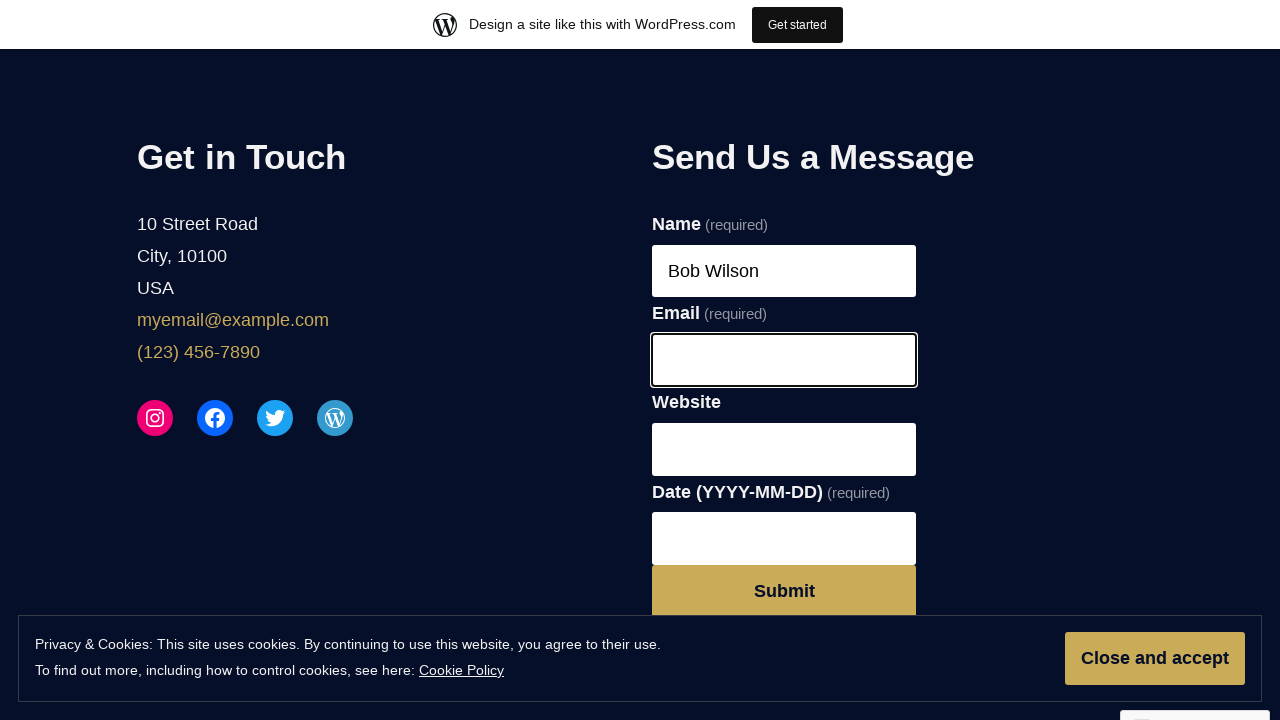

Filled email field with 'bobwilson@test.net' on input[name="g7-email"]
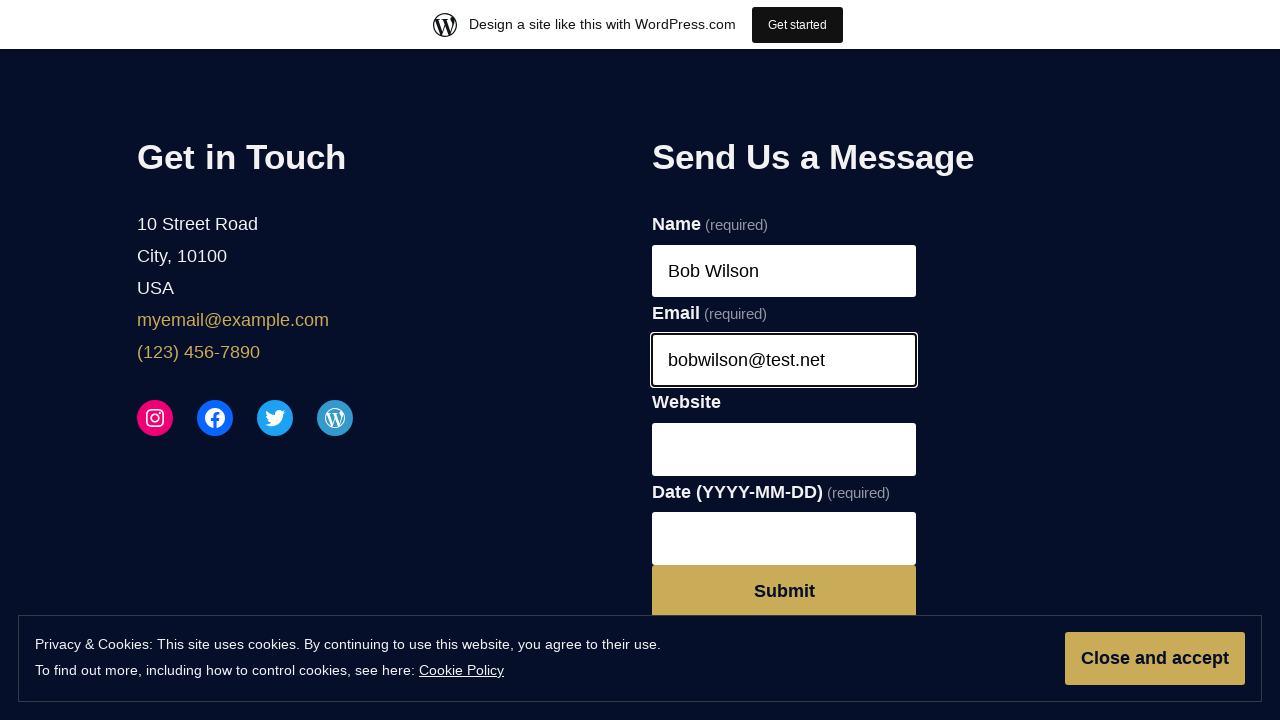

Clicked website input field at (784, 449) on input[name="g7-website"]
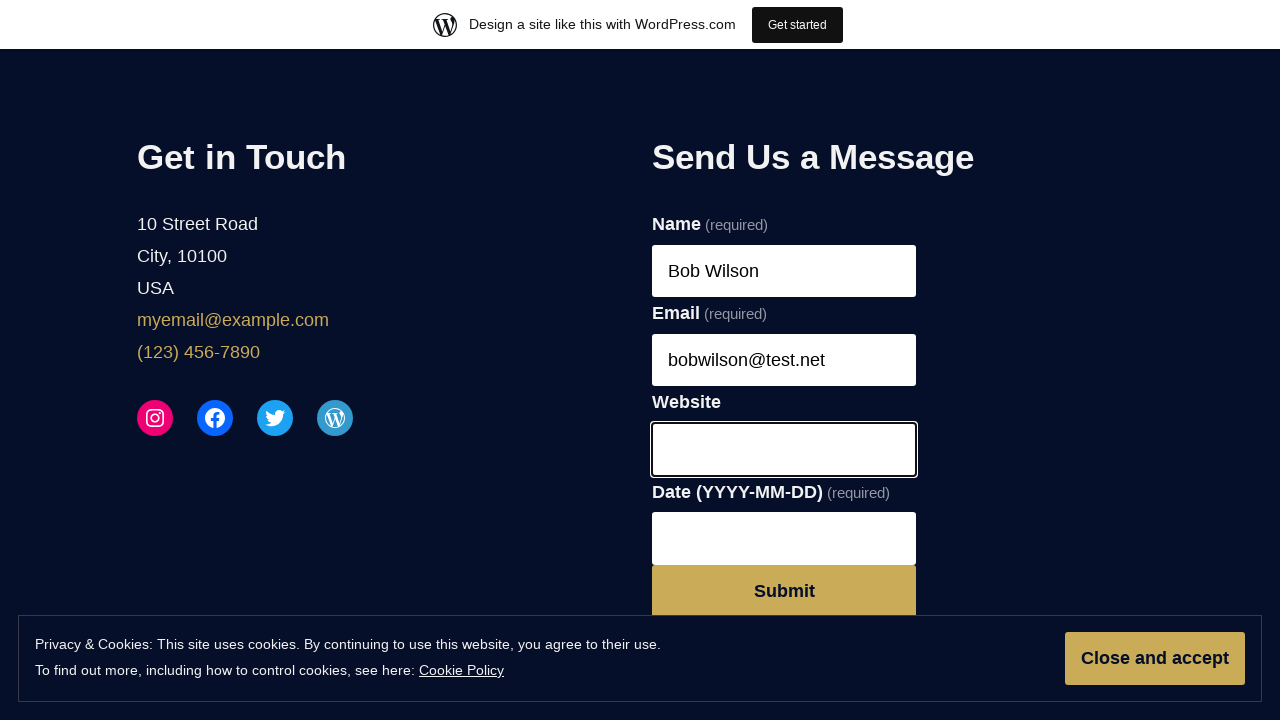

Filled website field with invalid URL format 'some website' on input[name="g7-website"]
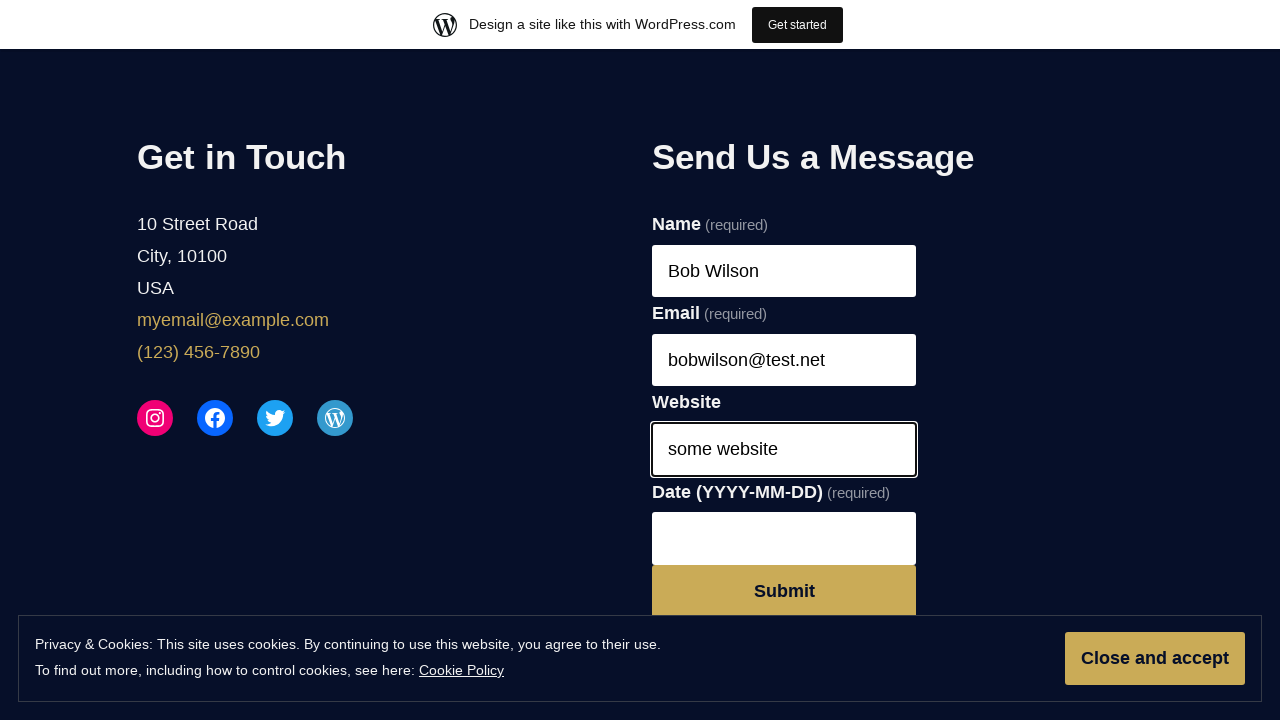

Clicked date input field at (784, 538) on input[name="g7-date"]
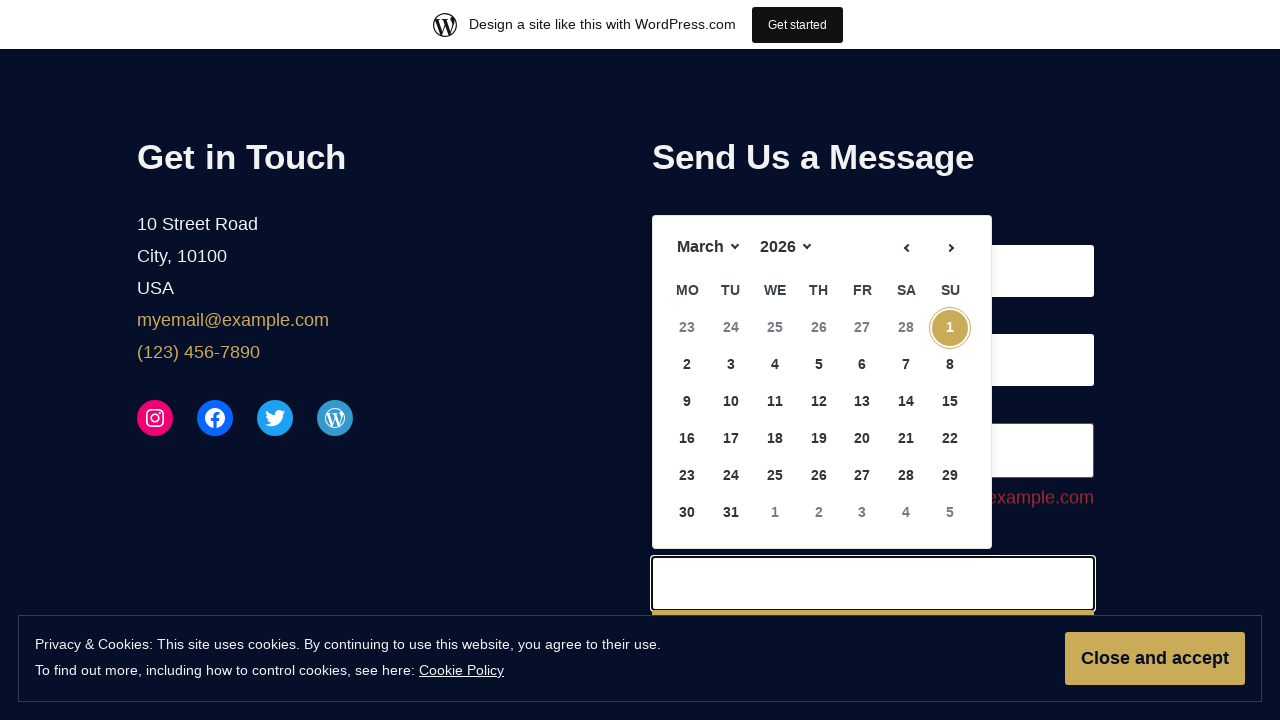

Selected date 27 from date picker at (862, 328) on text=27
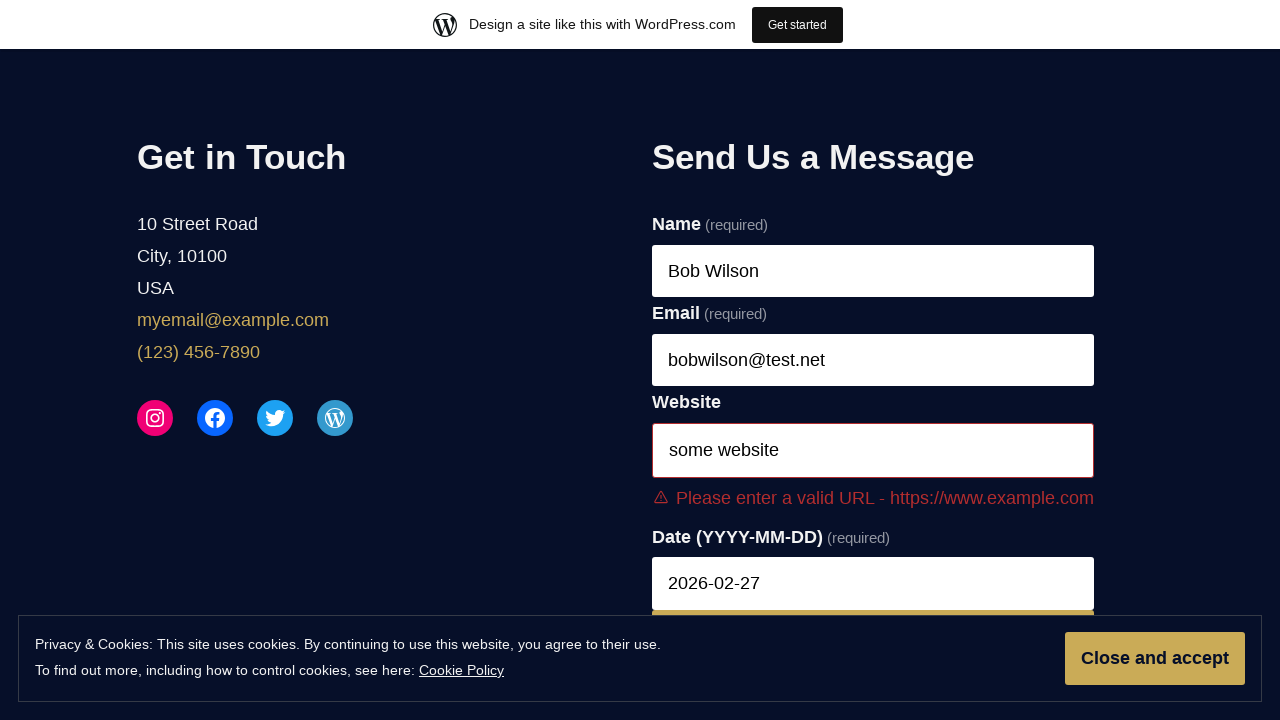

Clicked Submit button to submit contact form with invalid website URL at (873, 481) on text=Submit
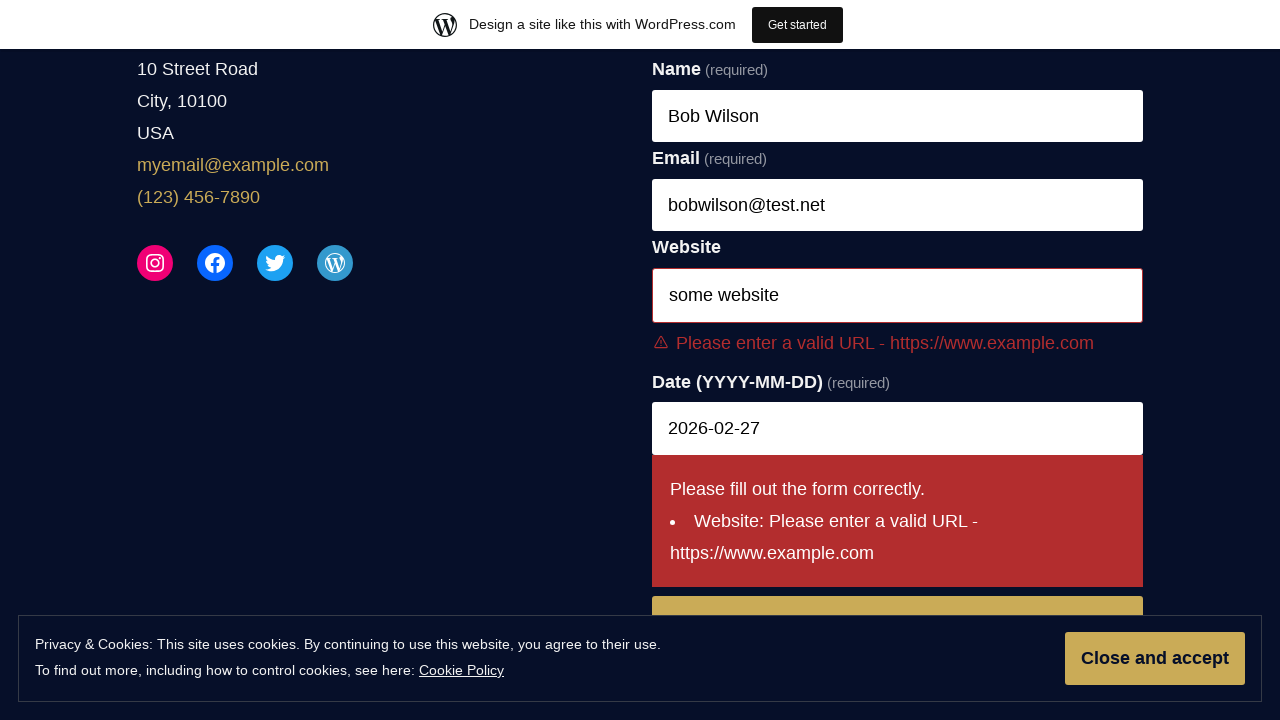

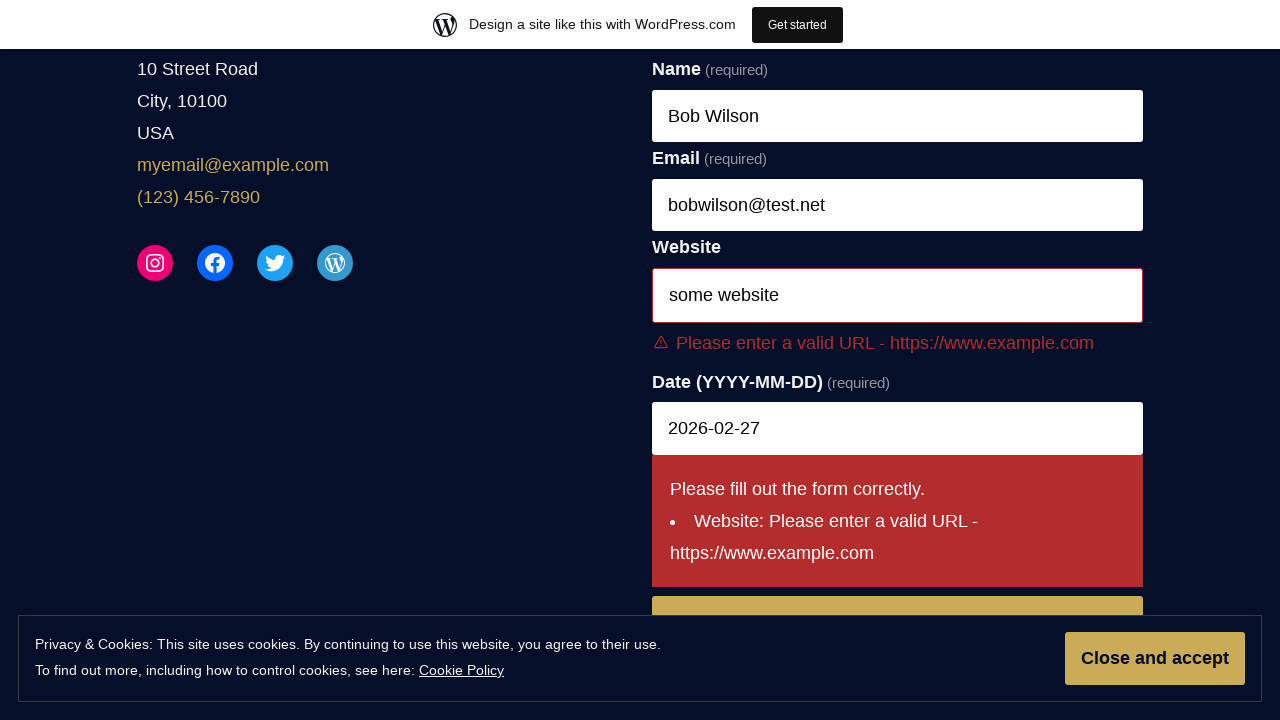